Opens the Sugar Cosmetics India website and verifies the page loads successfully by maximizing the browser window.

Starting URL: https://in.sugarcosmetics.com

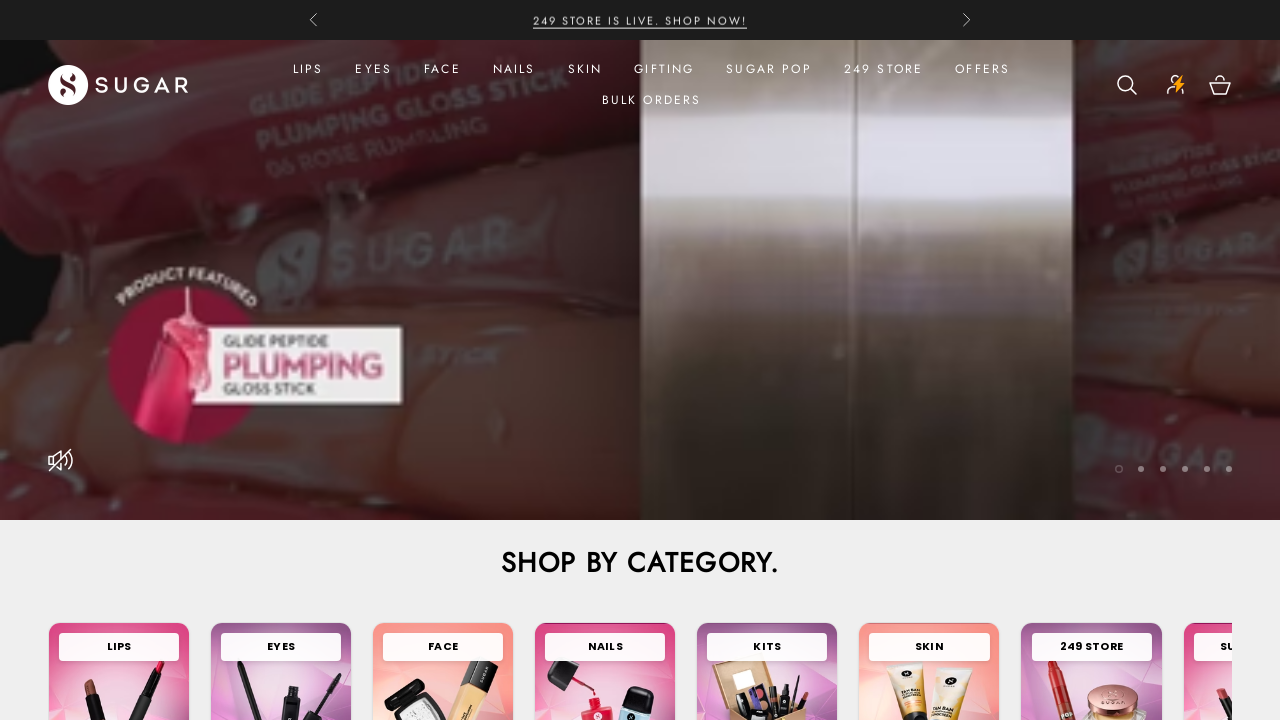

Waited for page DOM to load
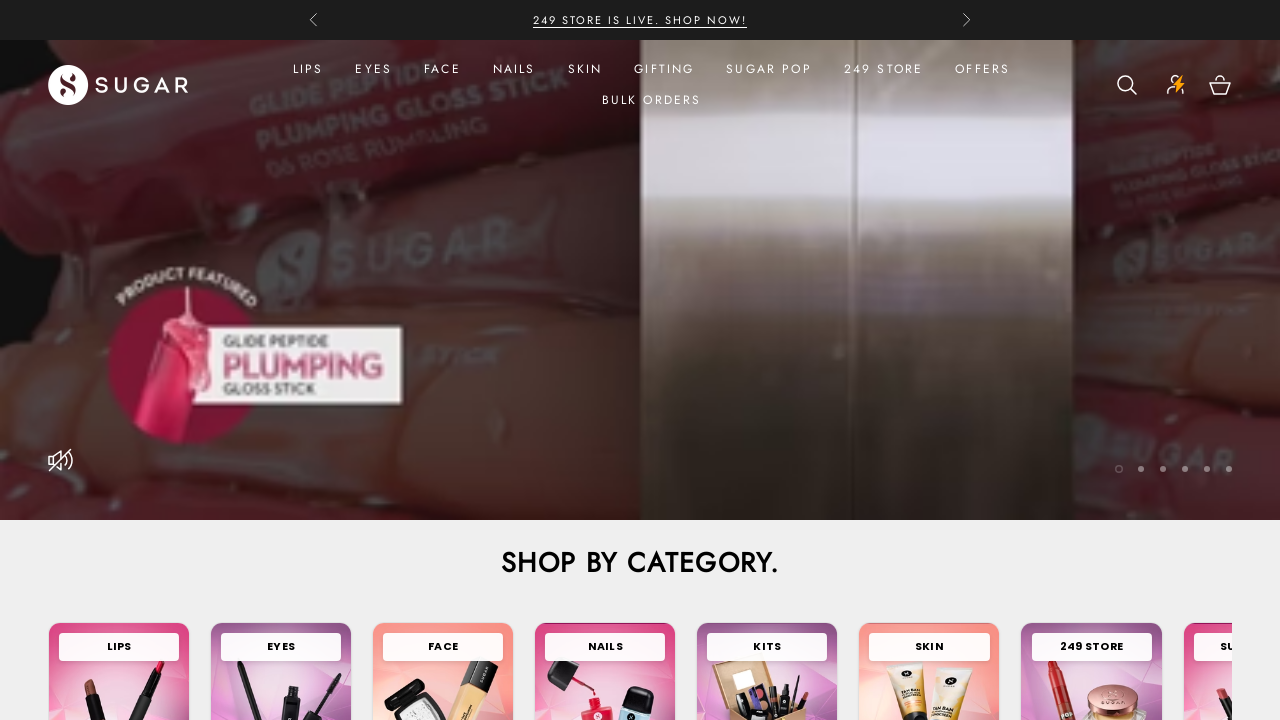

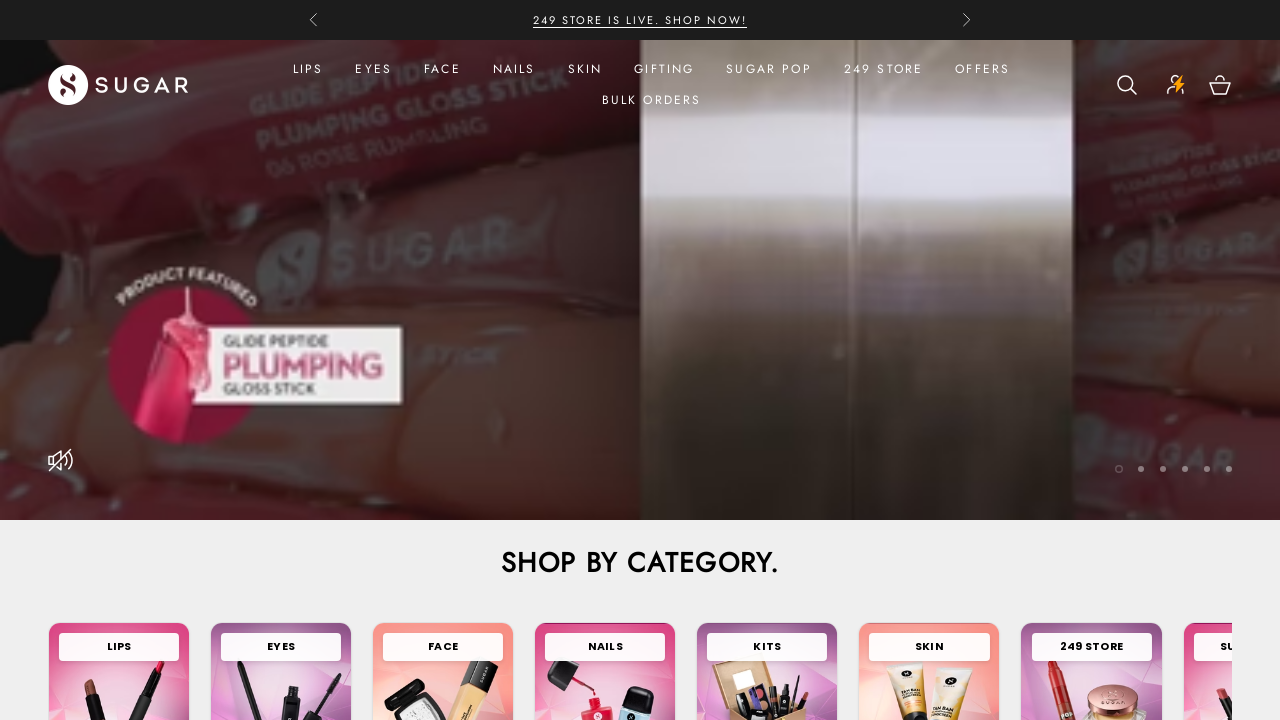